Tests a registration form by filling in personal information fields (first name, last name, email, phone, country) and submitting the form, then verifies successful registration by checking for a congratulations message.

Starting URL: http://suninjuly.github.io/registration1.html

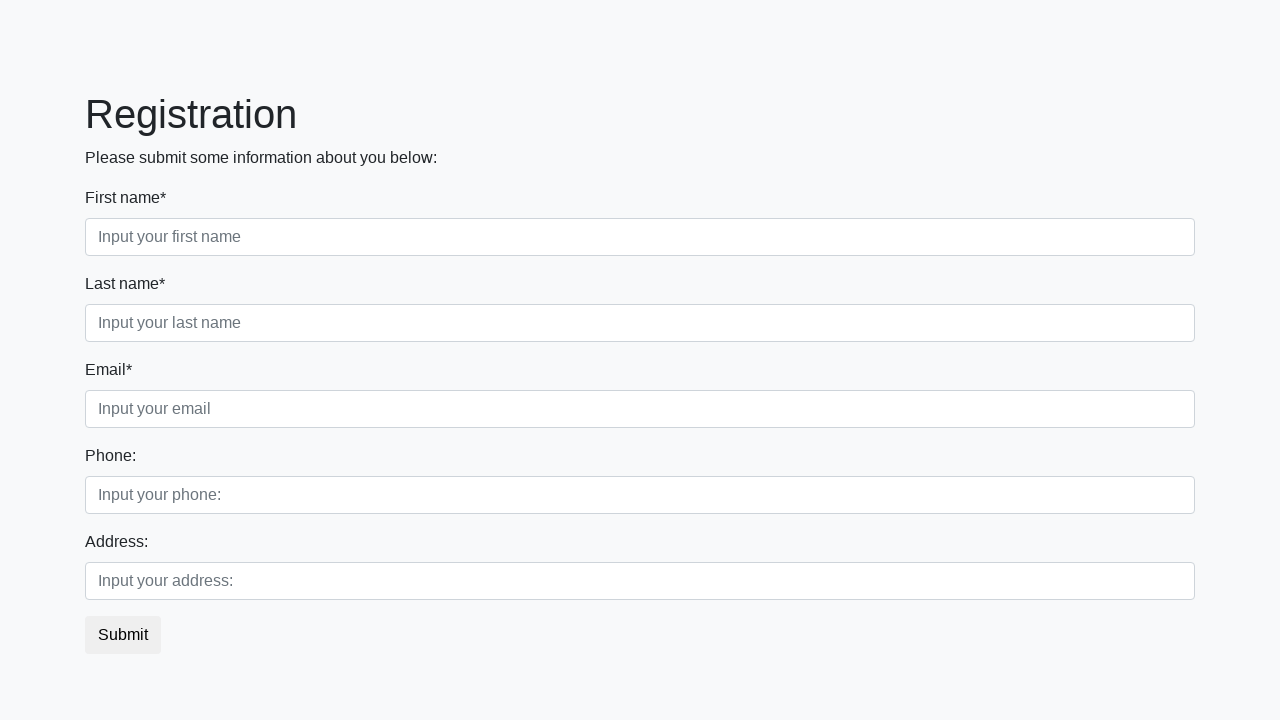

Filled first name field with 'Ivan' on .form-group:nth-child(1) input
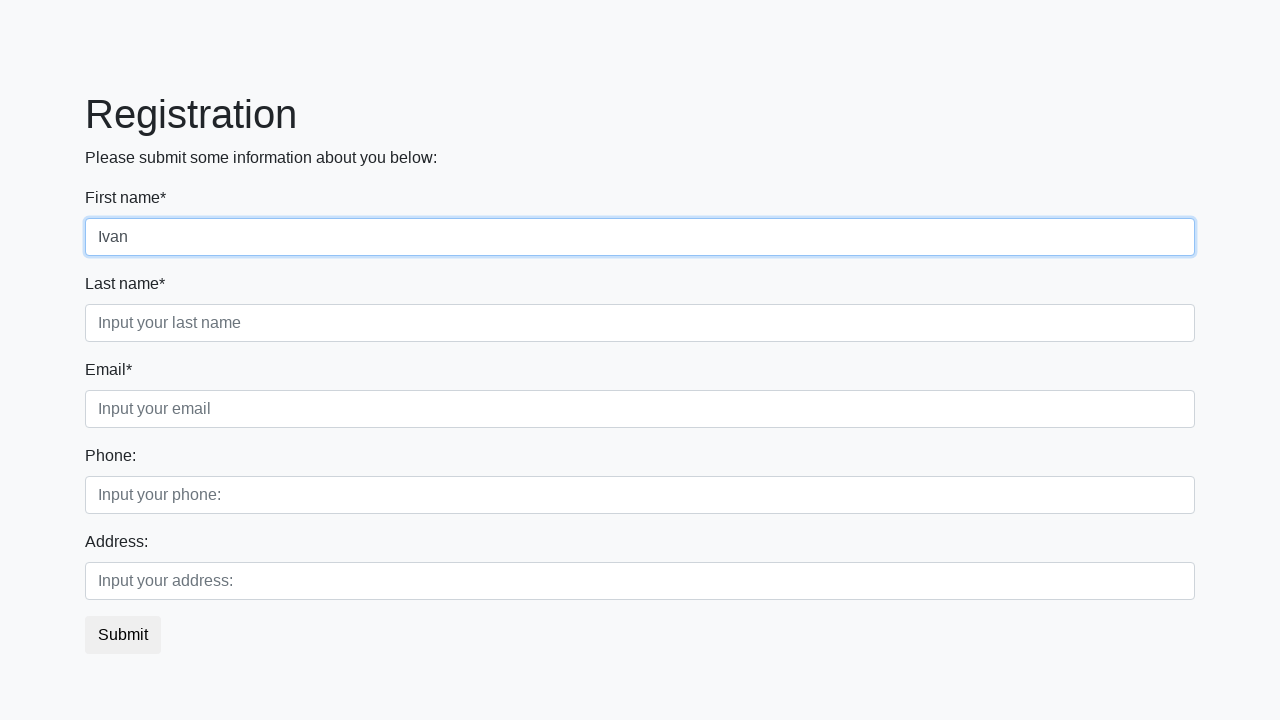

Filled last name field with 'Petrov' on .form-group:nth-child(2) input
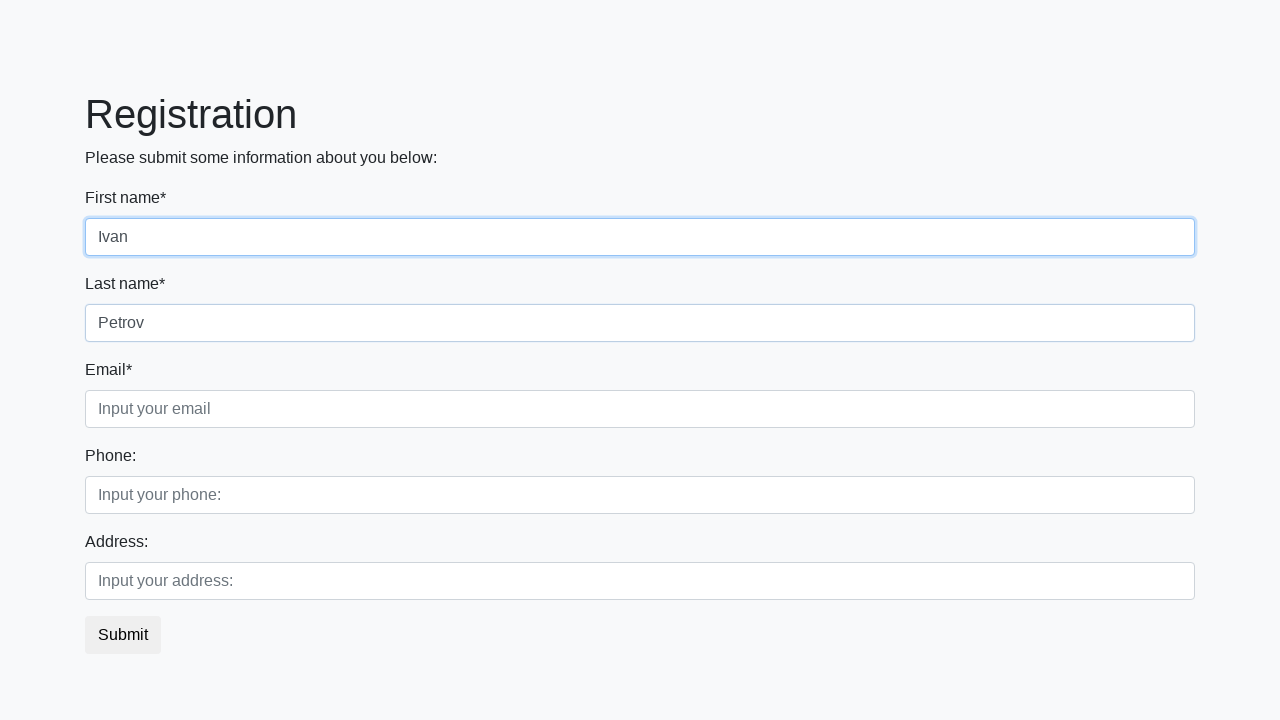

Filled email field with 'qwe@2143.ru' on .form-group:nth-child(3) input
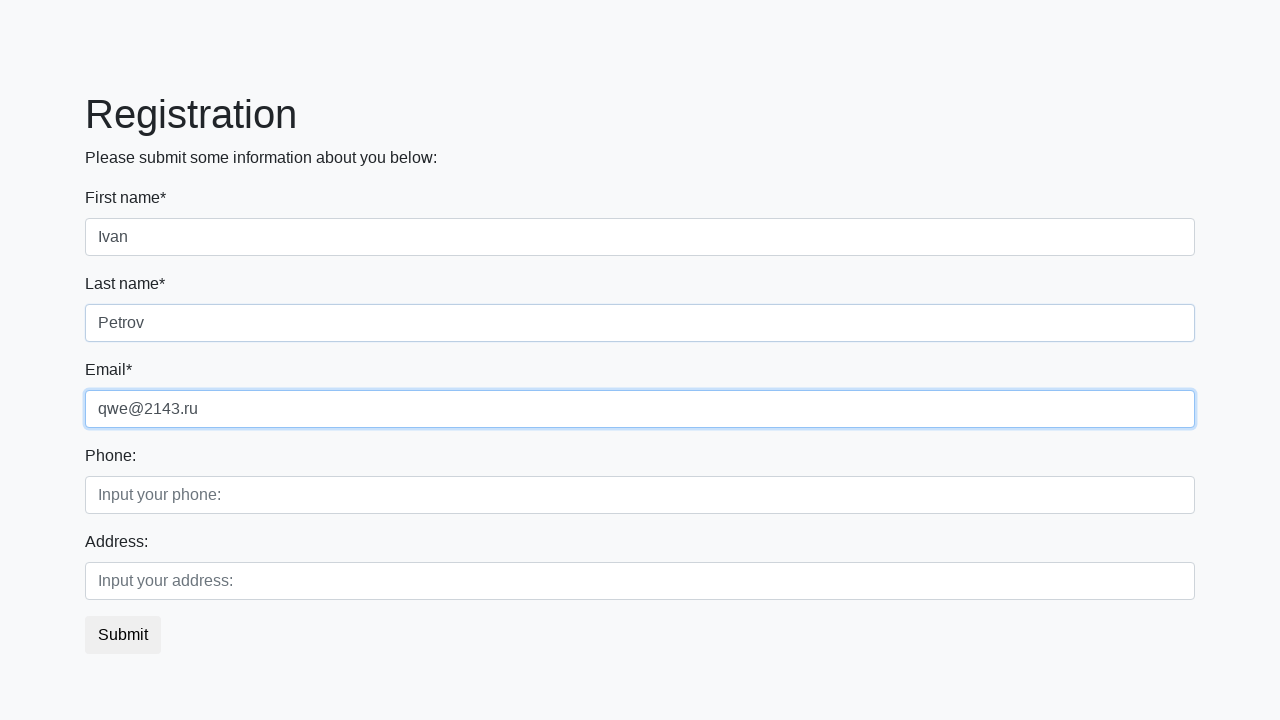

Filled phone field with '+752552652' on .second_block .form-group:nth-child(1) input
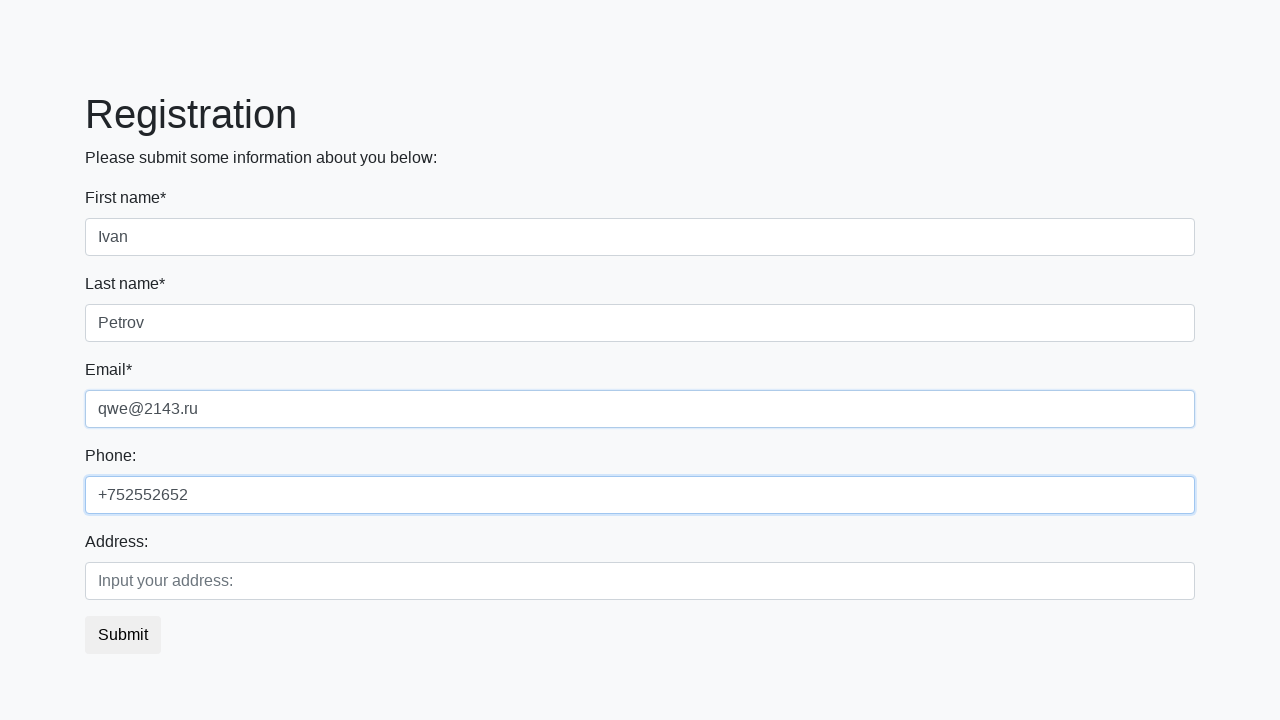

Filled country field with 'Russia' on .second_block .form-group:nth-child(2) input
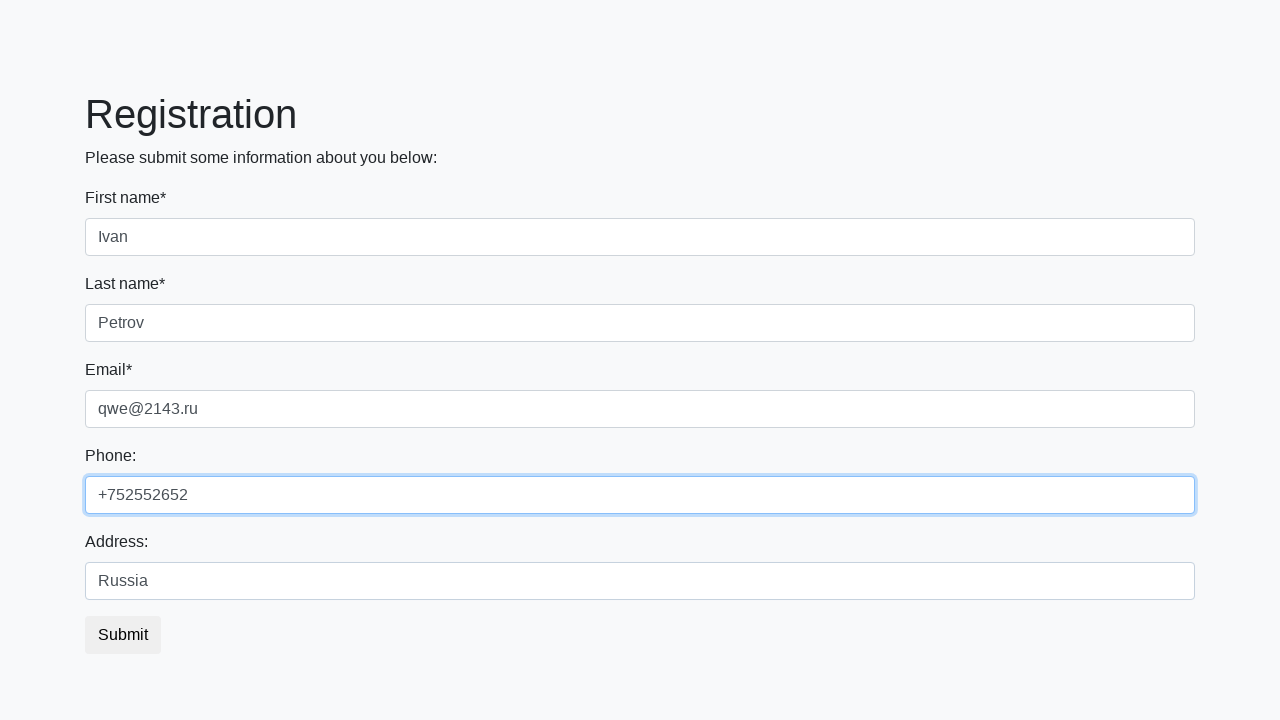

Clicked submit button to register at (123, 635) on button.btn
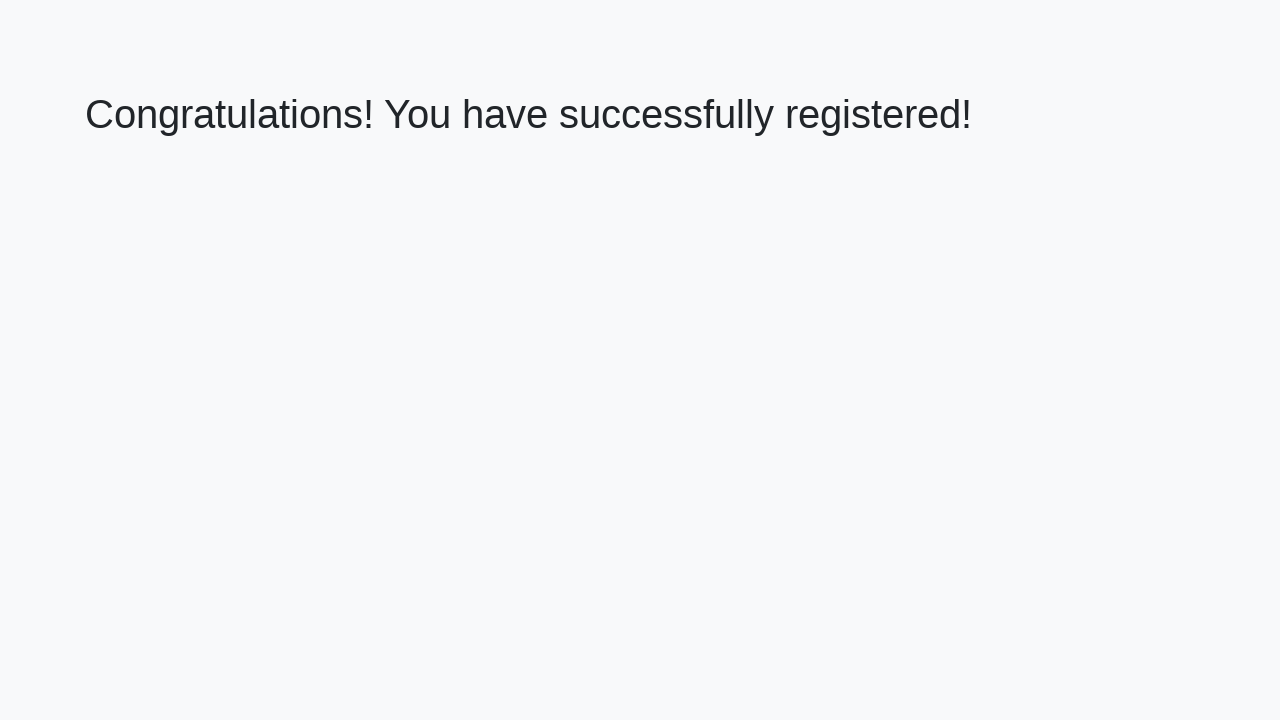

Congratulations message loaded
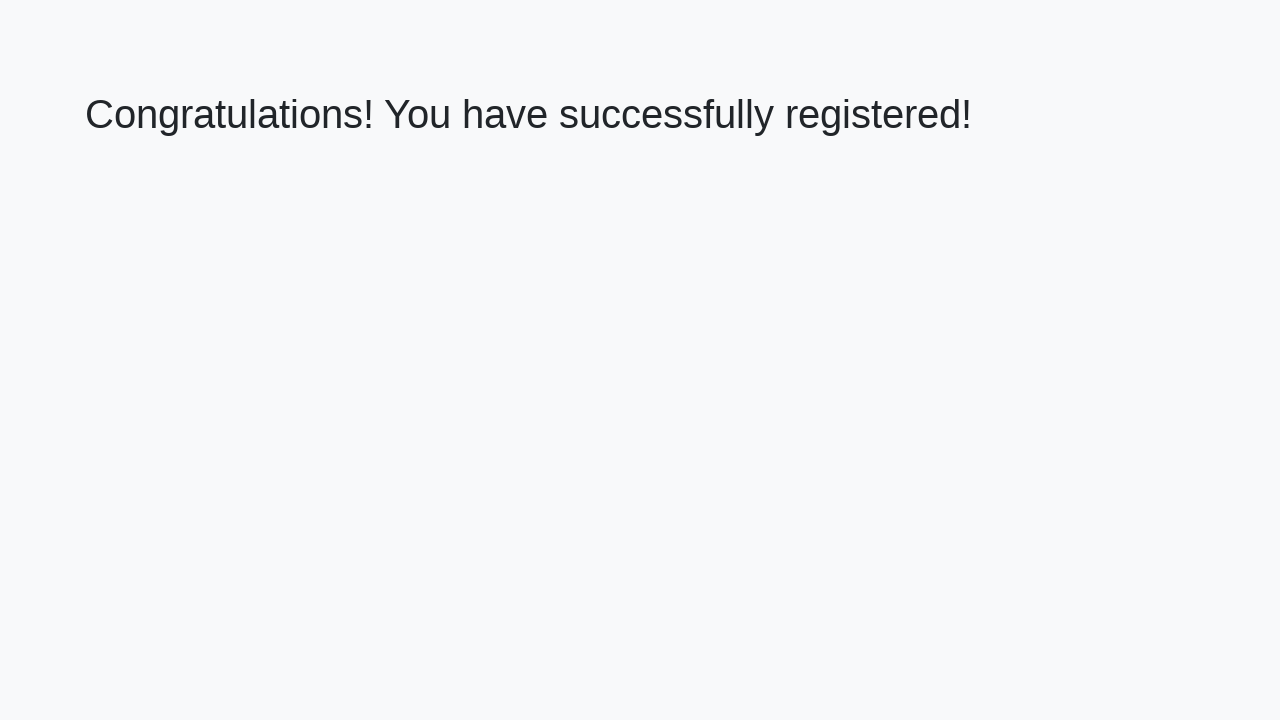

Retrieved congratulations message text
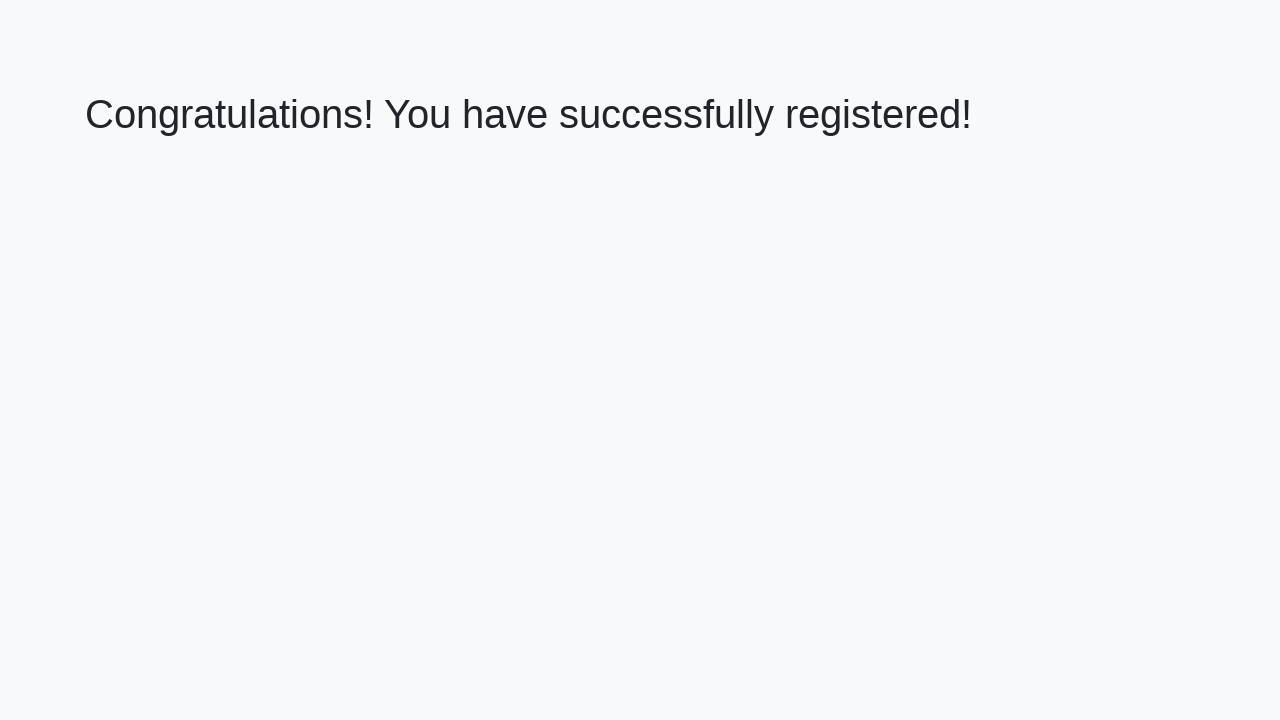

Verified successful registration with congratulations message
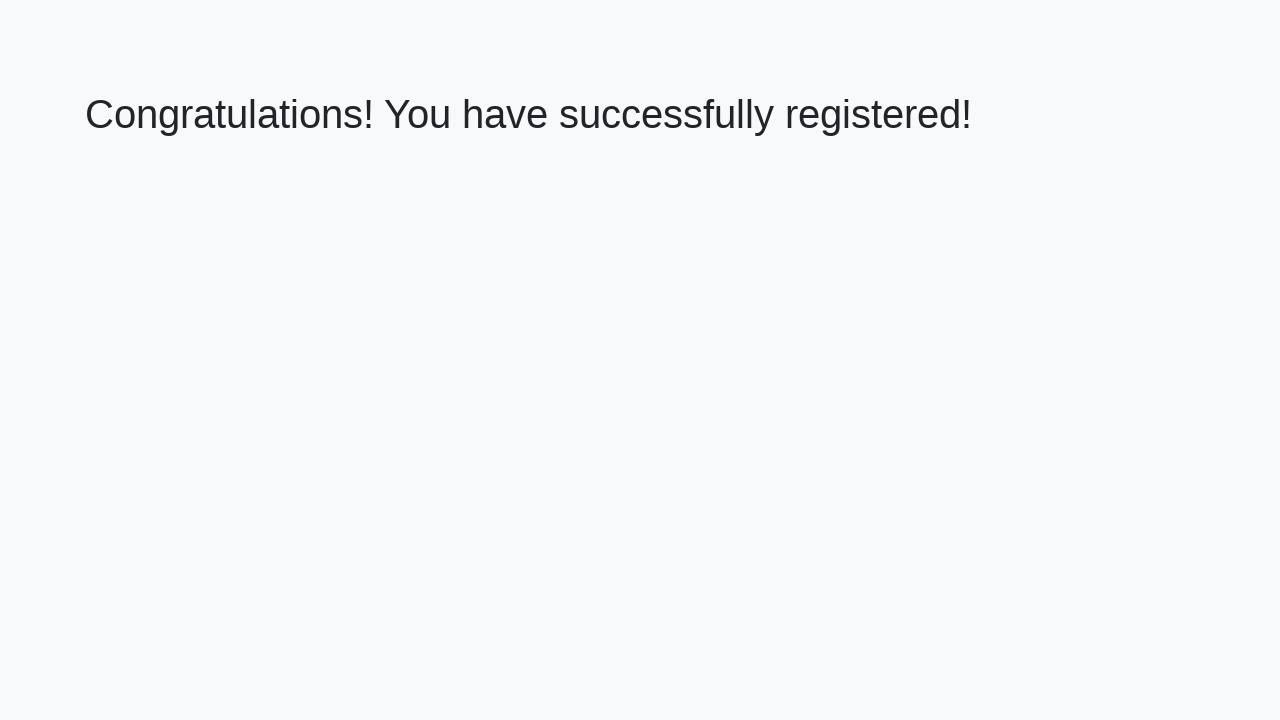

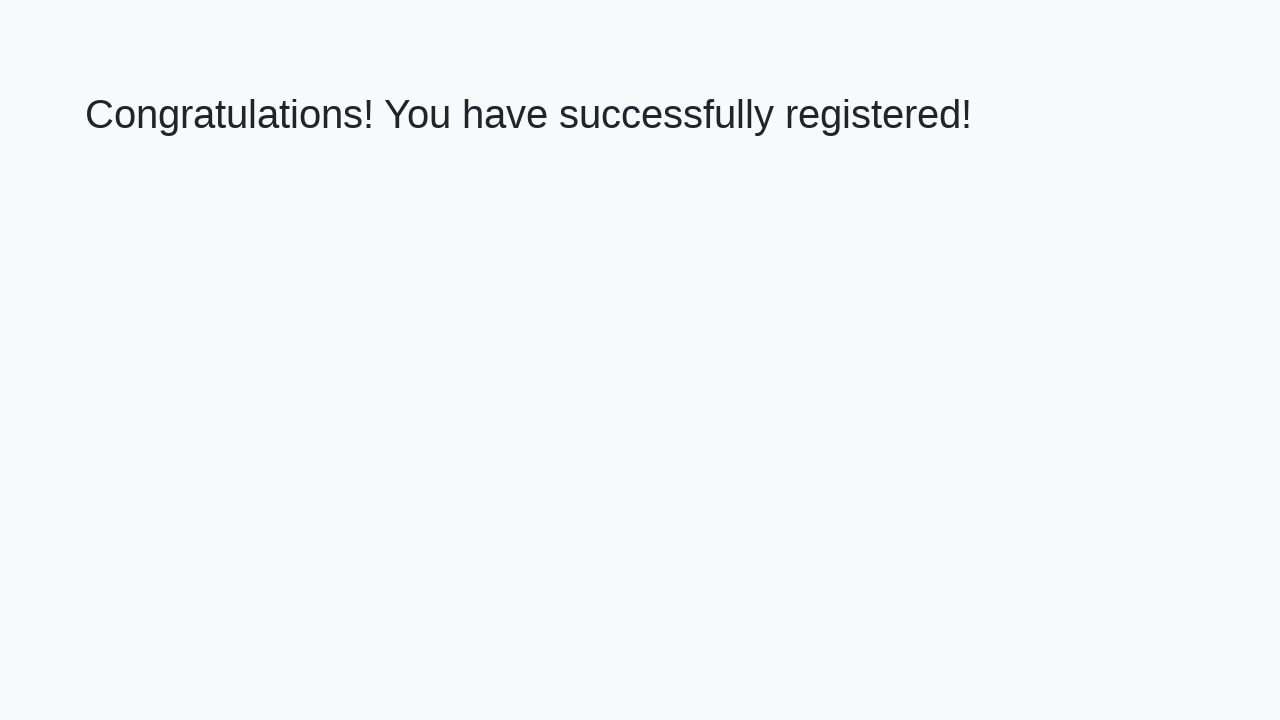